Verifies the title and text content of the online payment block section on the MTS Belarus homepage

Starting URL: http://mts.by

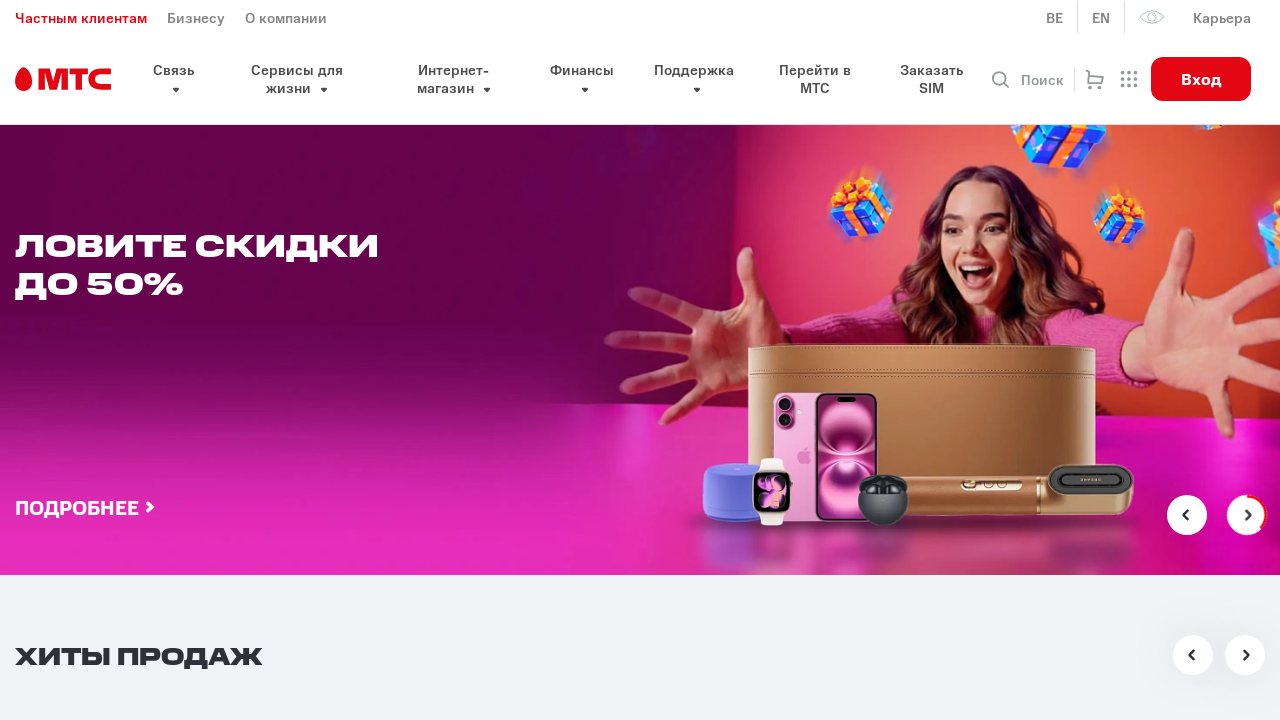

Waited for online payment block section to become visible
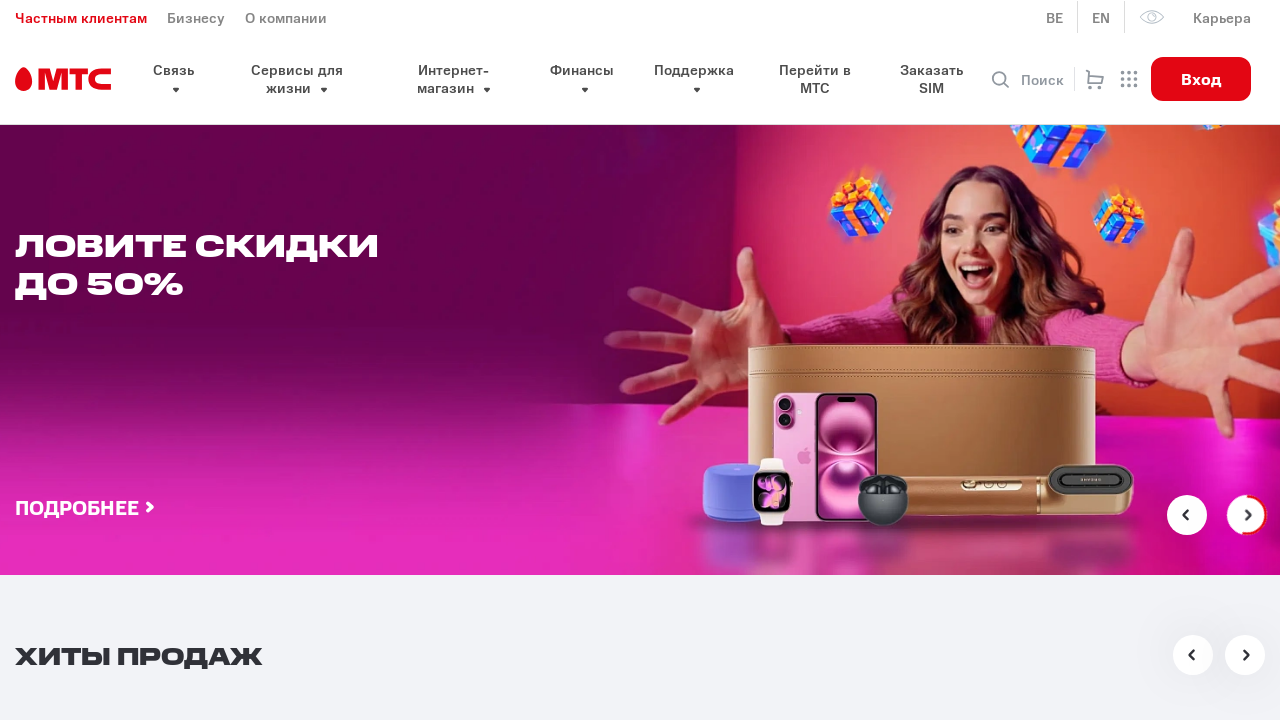

Verified that online payment block title is visible on MTS Belarus homepage
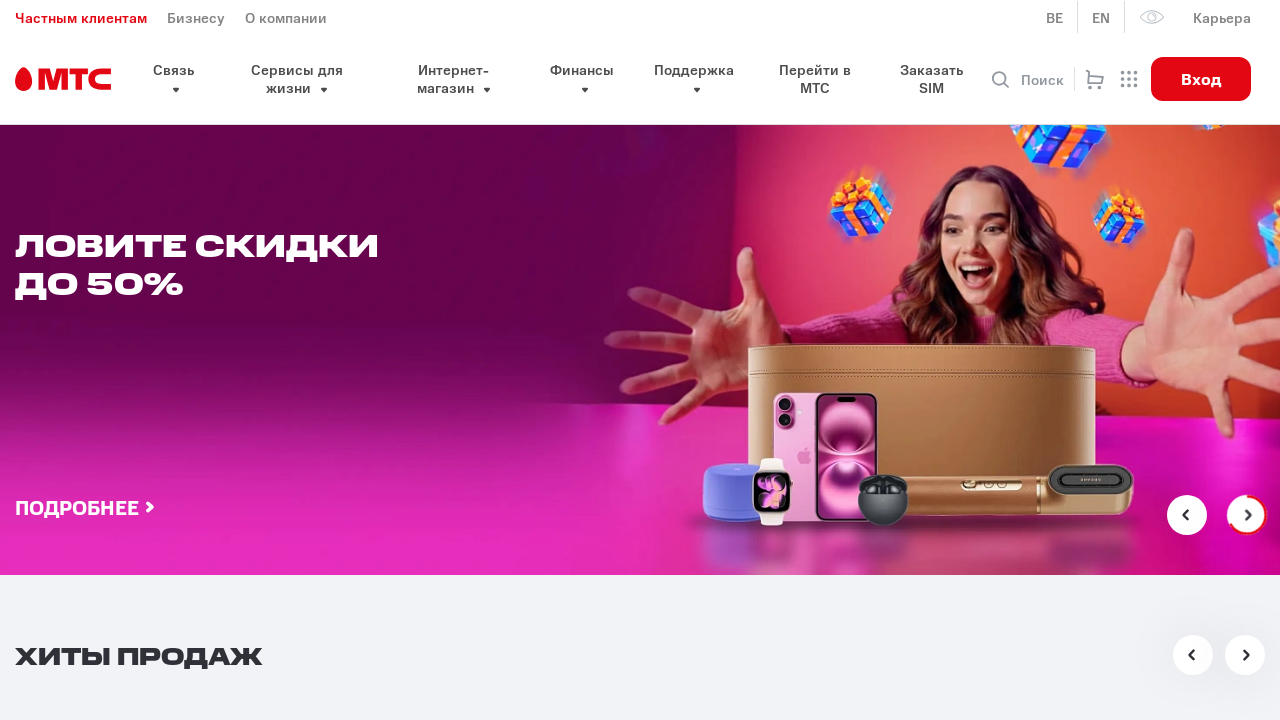

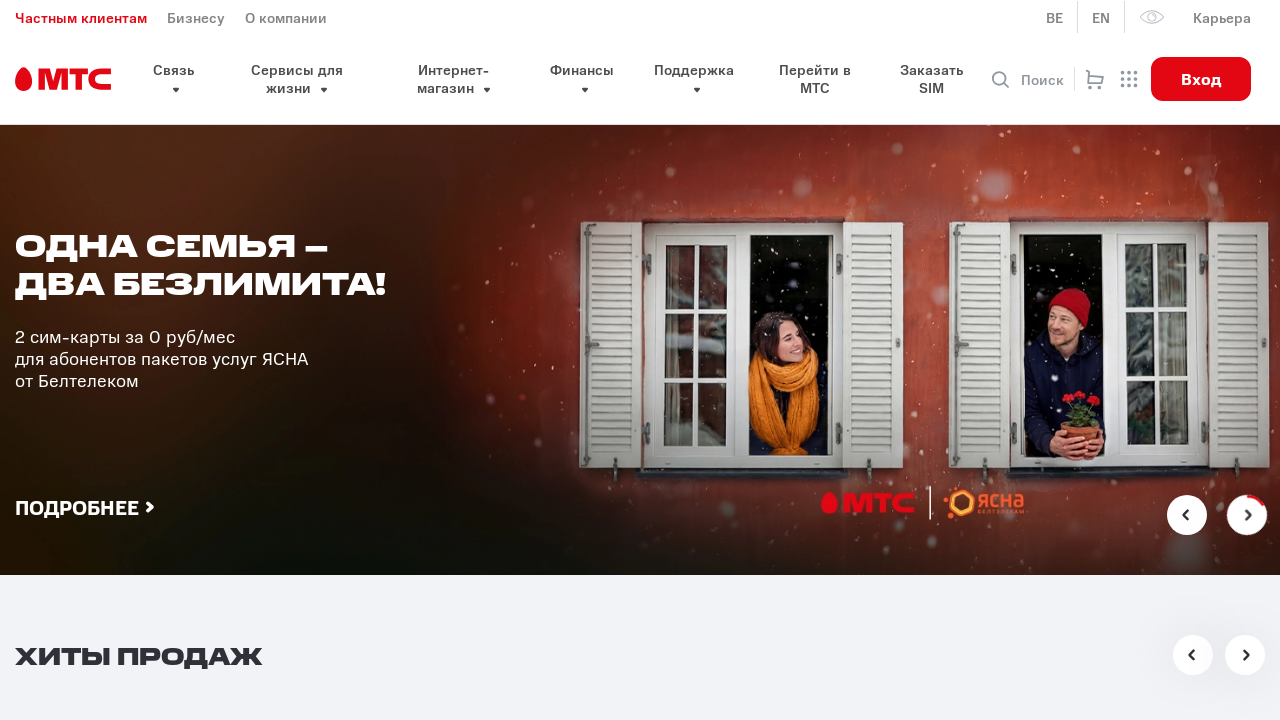